Navigates to andreidobra.com and verifies the page title contains "Andrei Dobra"

Starting URL: https://andreidobra.com

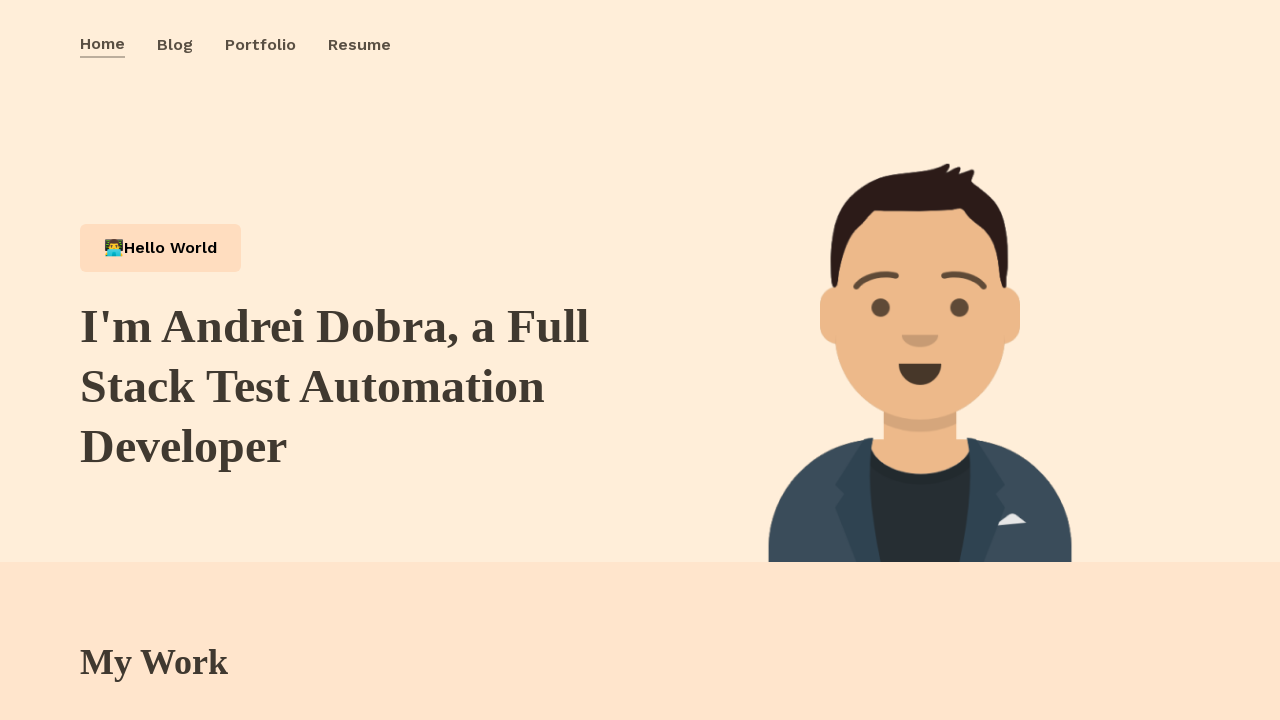

Navigated to https://andreidobra.com
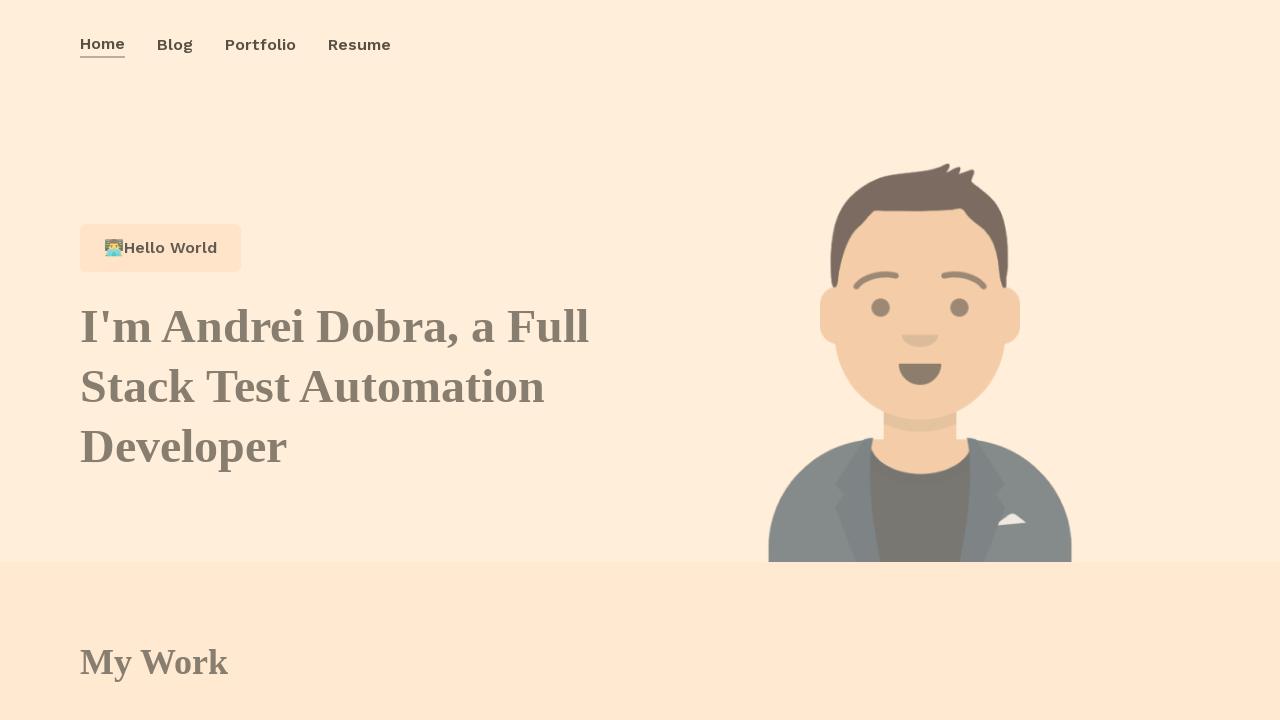

Verified page title contains 'Andrei Dobra'
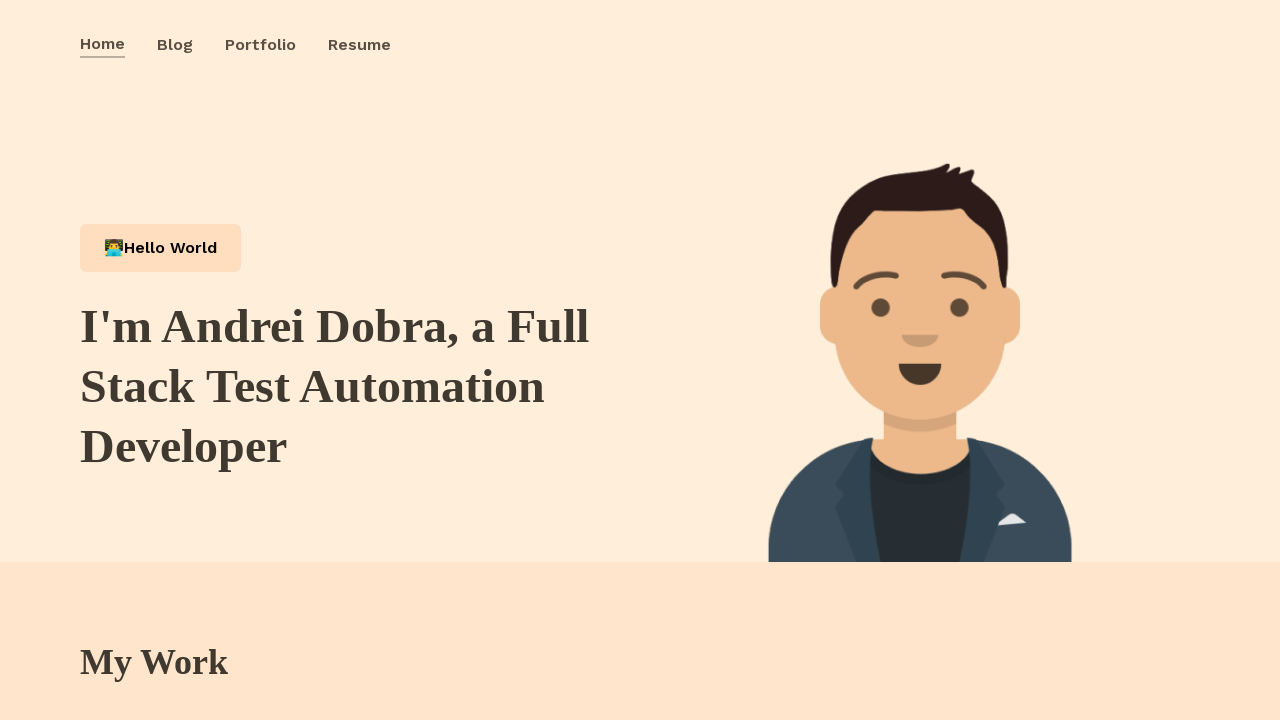

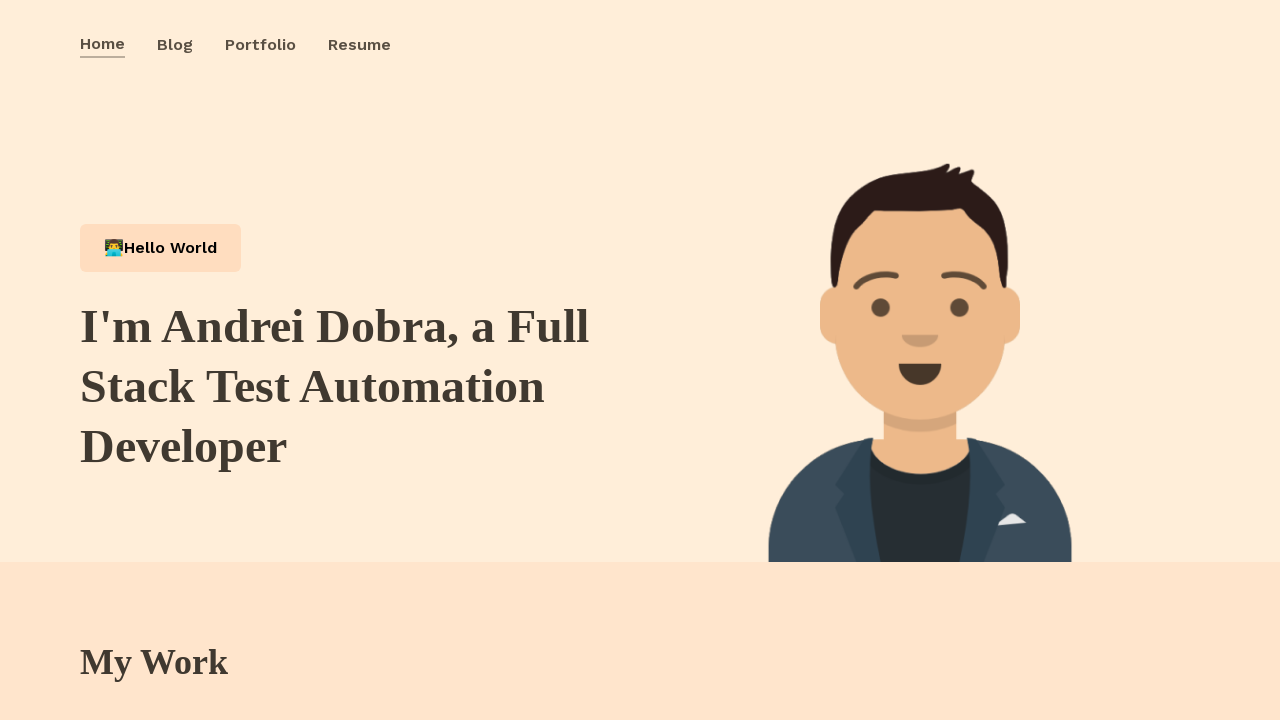